Tests error message when attempting to login with both username and password fields empty

Starting URL: https://www.saucedemo.com/

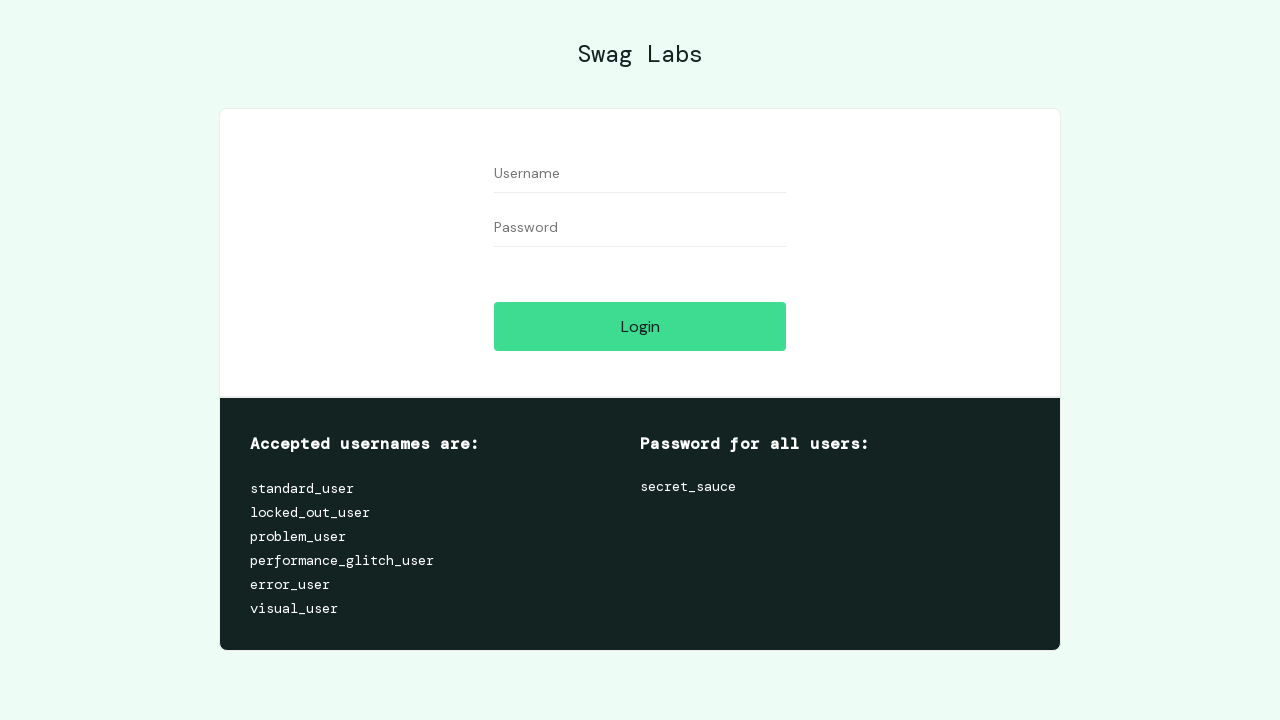

Clicked login button without entering username or password at (640, 326) on [name='login-button']
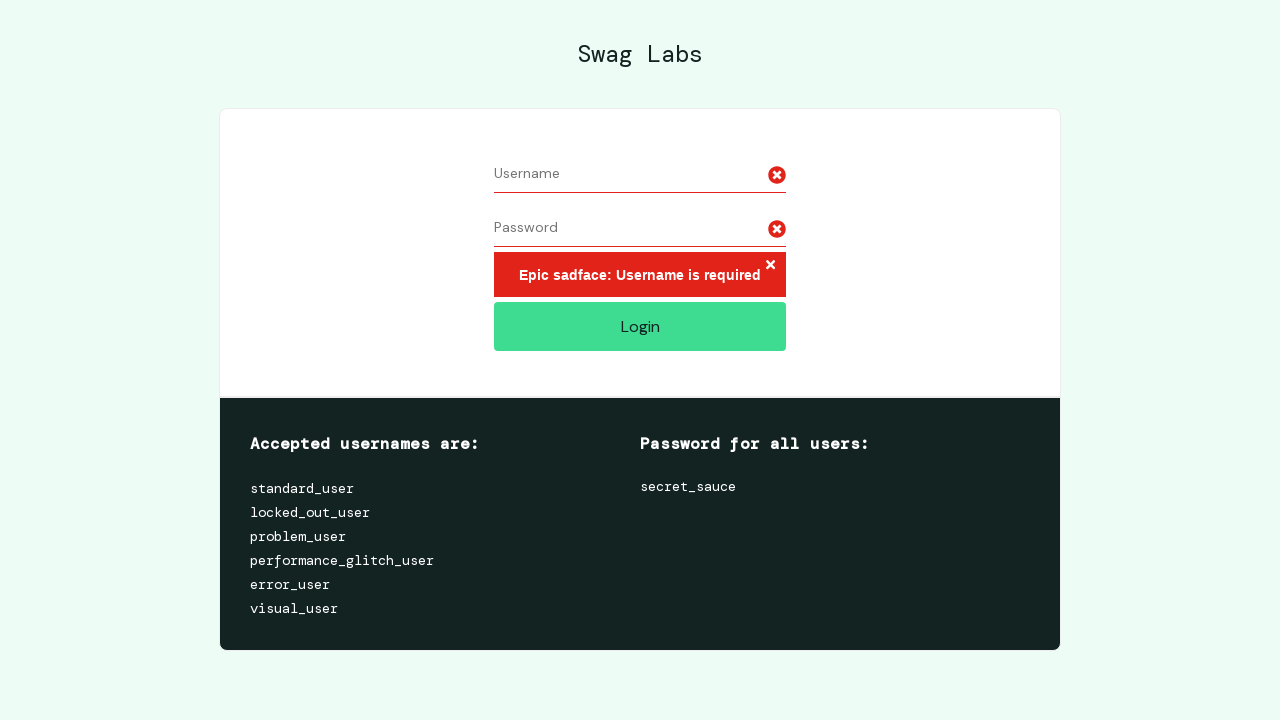

Error message appeared on screen
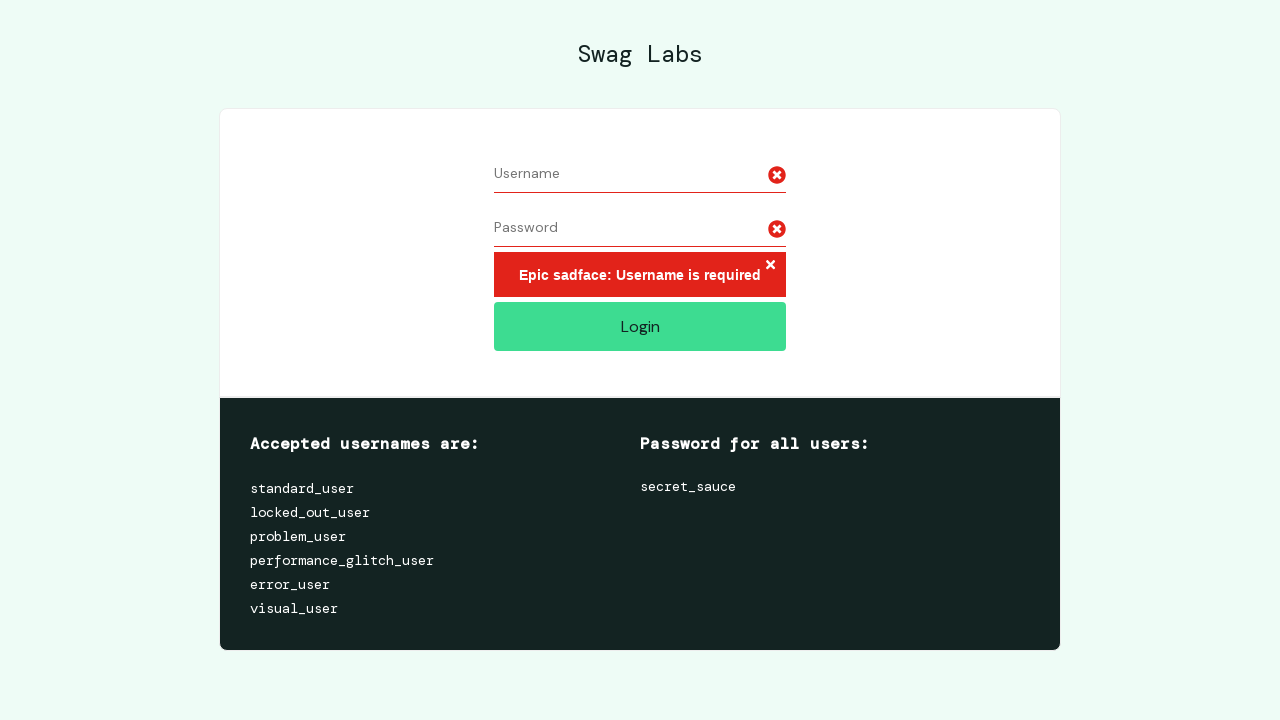

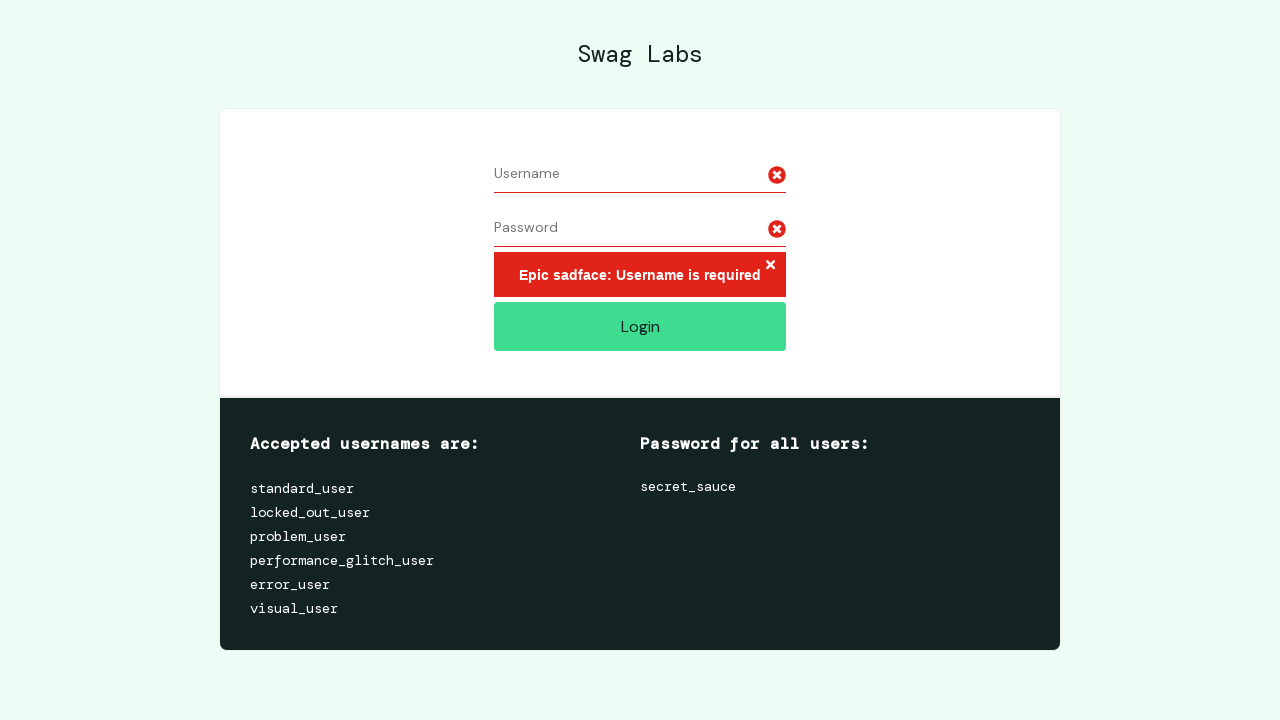